Tests navigation to the Playwright Python API reference page by clicking the API link in the navbar

Starting URL: https://playwright.dev/python/

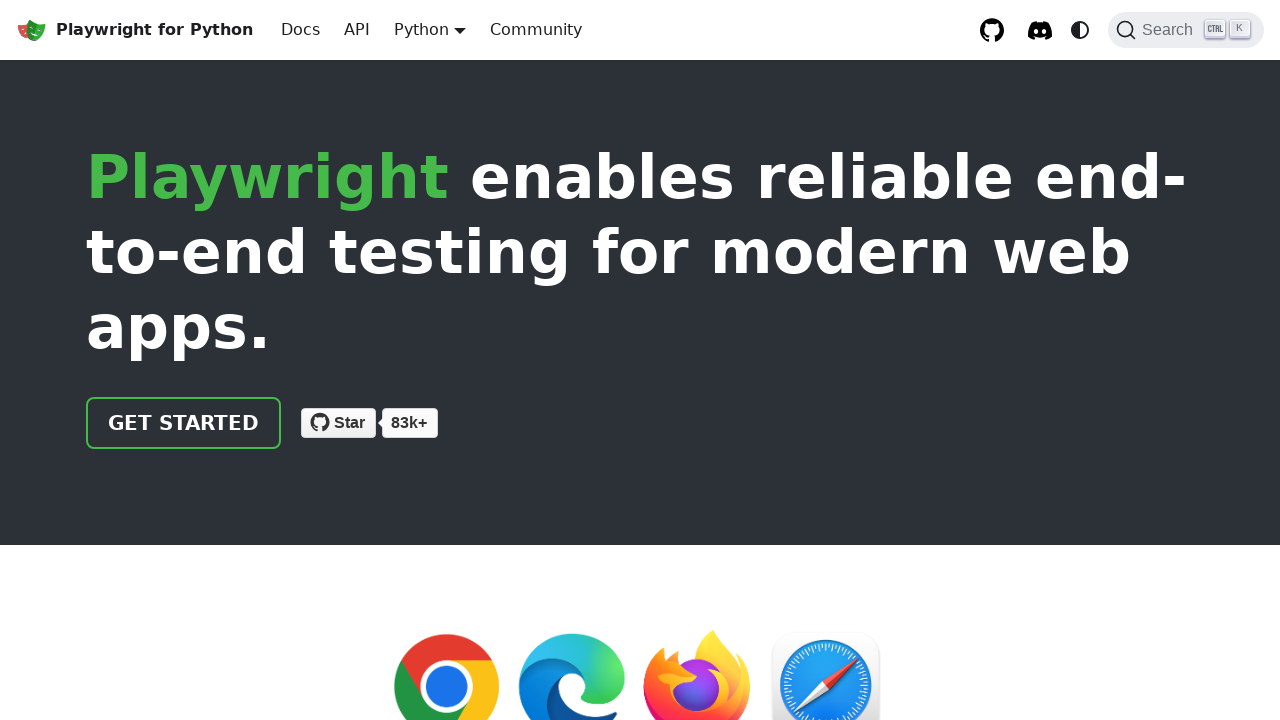

Clicked API link in the navbar to navigate to Playwright Python API reference at (357, 30) on .navbar__item.navbar__link[href="/python/docs/api/class-playwright"]
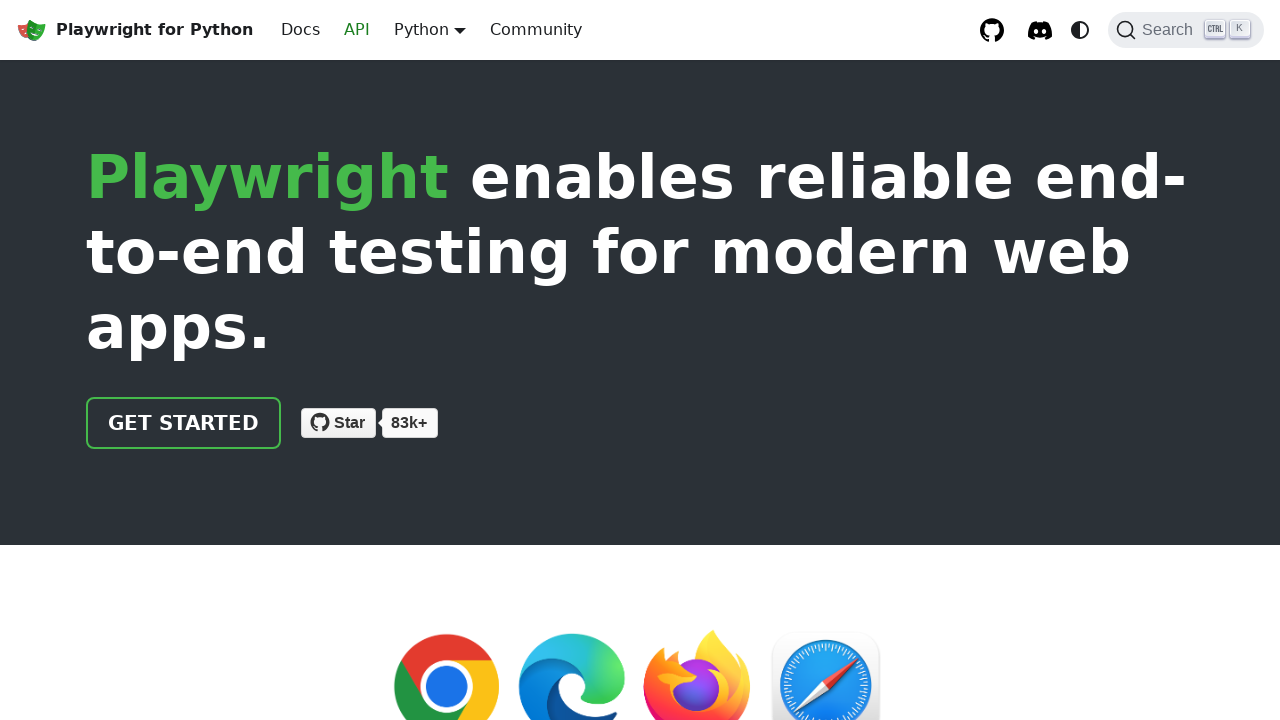

Waited for Playwright Python API reference page to load (networkidle)
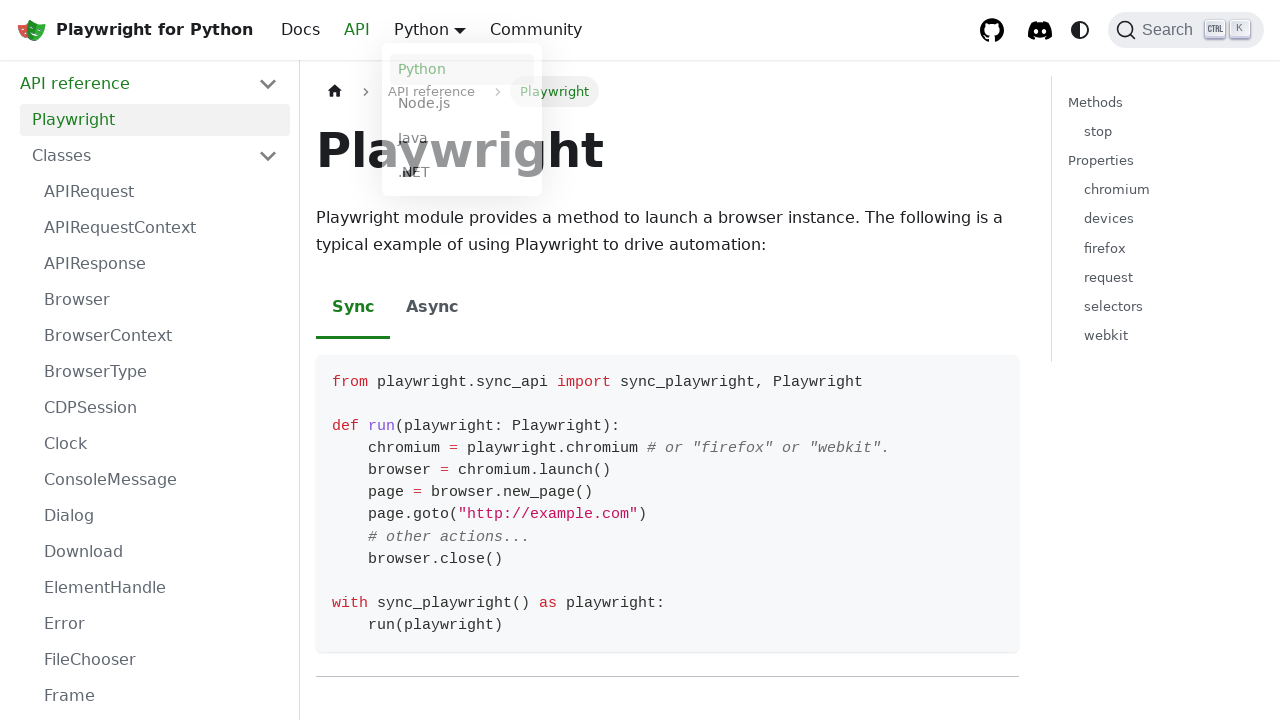

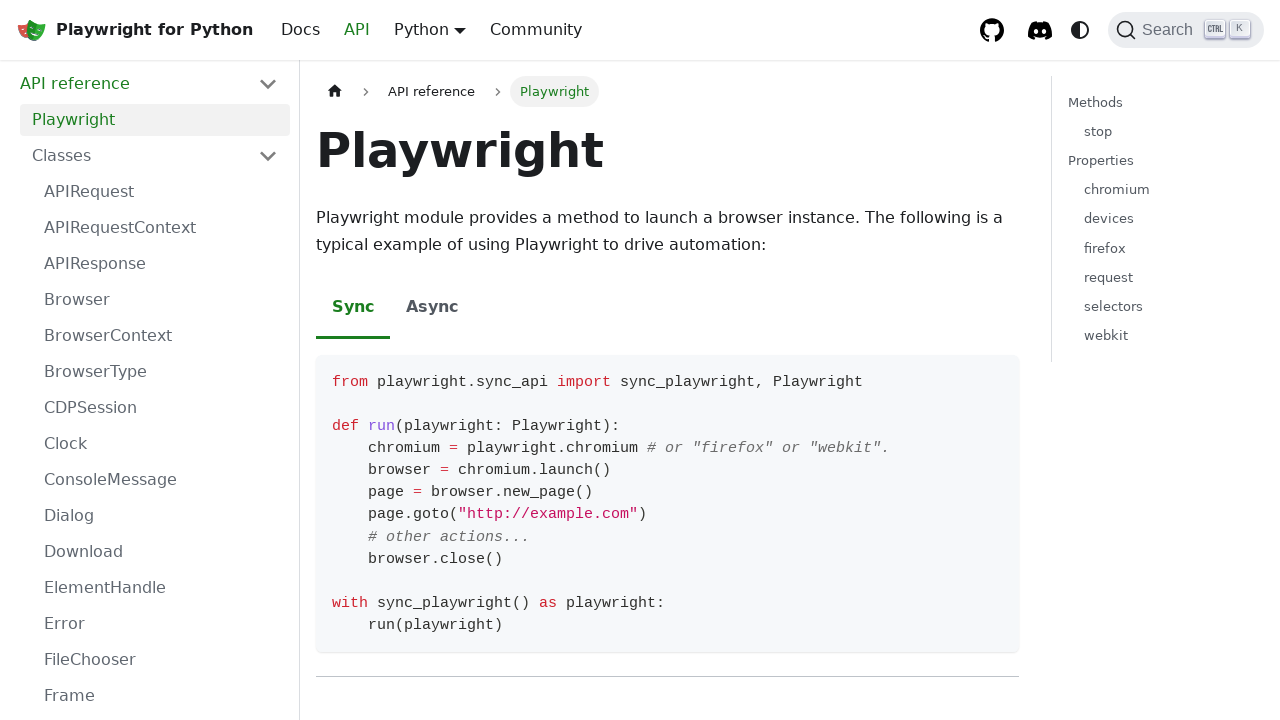